Downloads a text file from an external website by clicking on a link with the text "some-file.txt"

Starting URL: https://the-internet.herokuapp.com/download

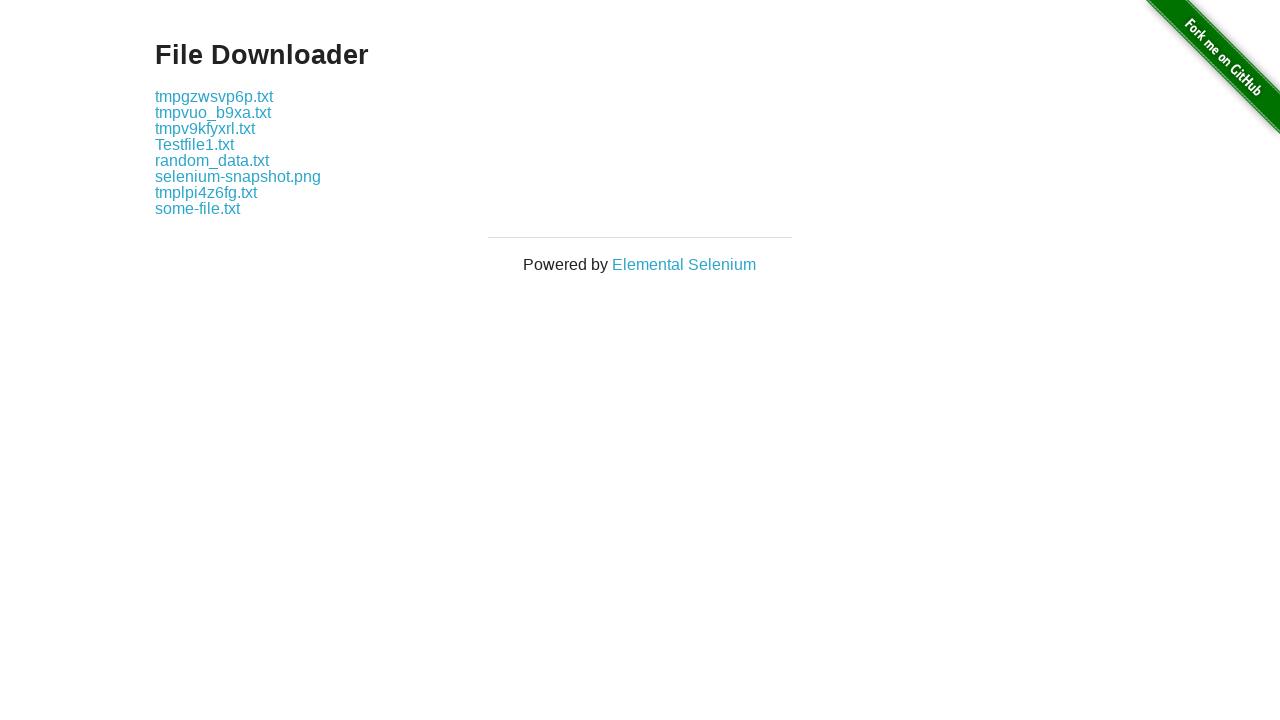

Clicked download link for some-file.txt at (198, 208) on a:has-text('some-file.txt')
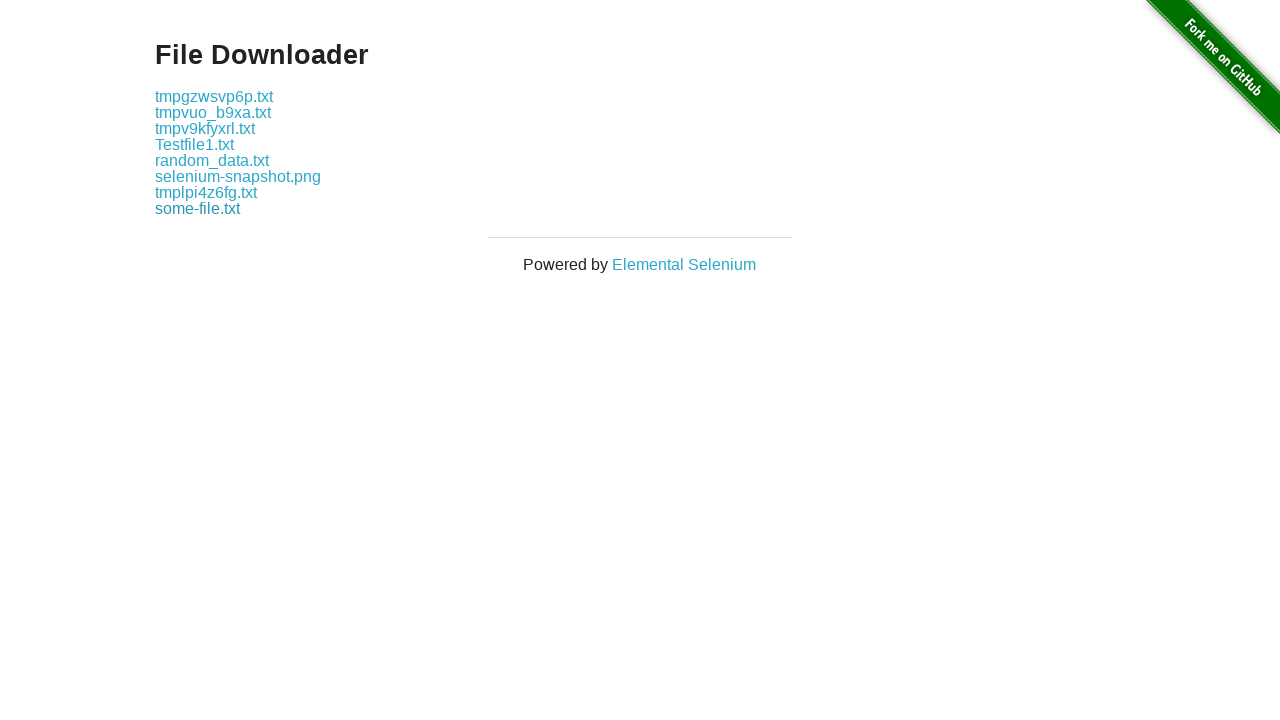

File download completed
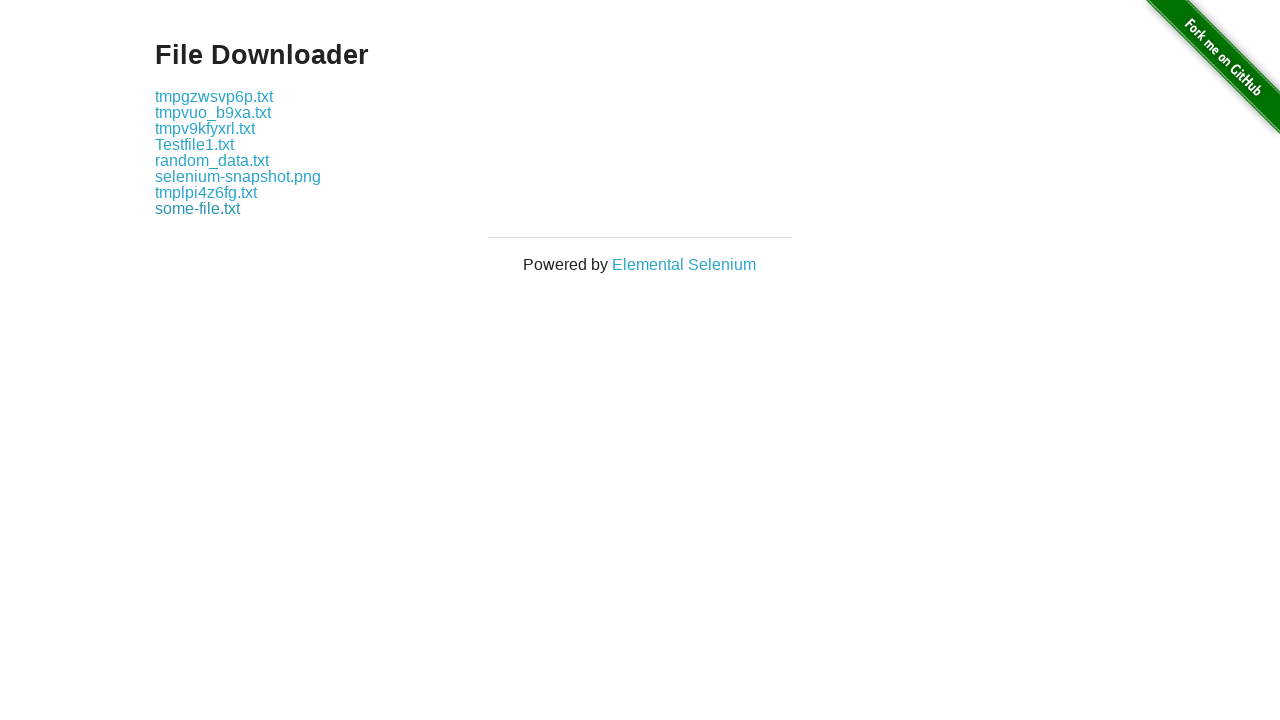

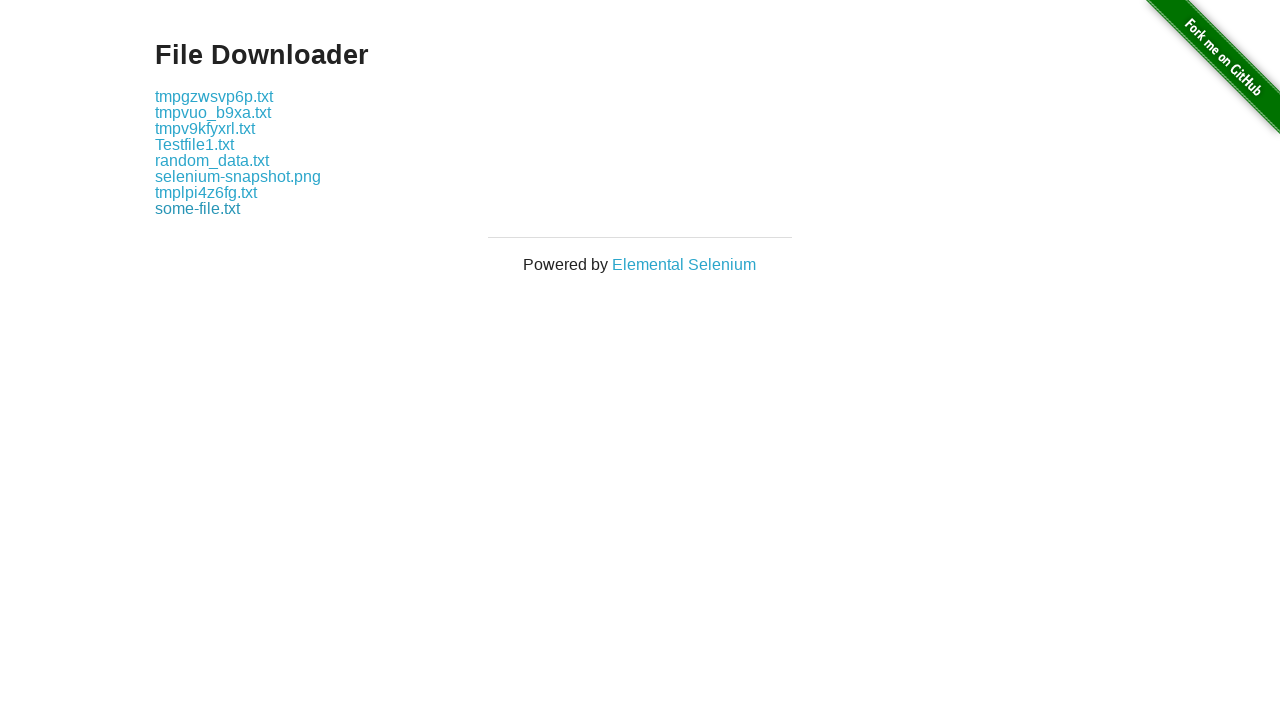